Tests that pressing Escape cancels edits on a todo item.

Starting URL: https://demo.playwright.dev/todomvc

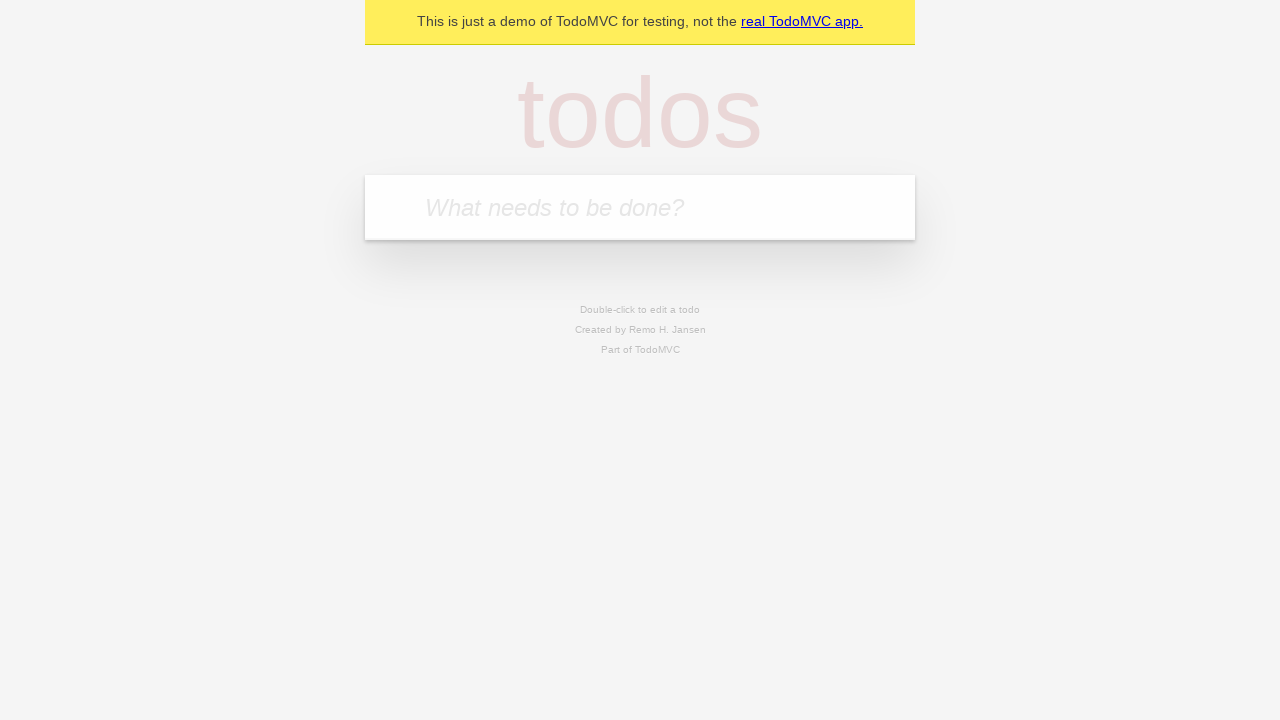

Filled first todo input with 'buy some cheese' on internal:attr=[placeholder="What needs to be done?"i]
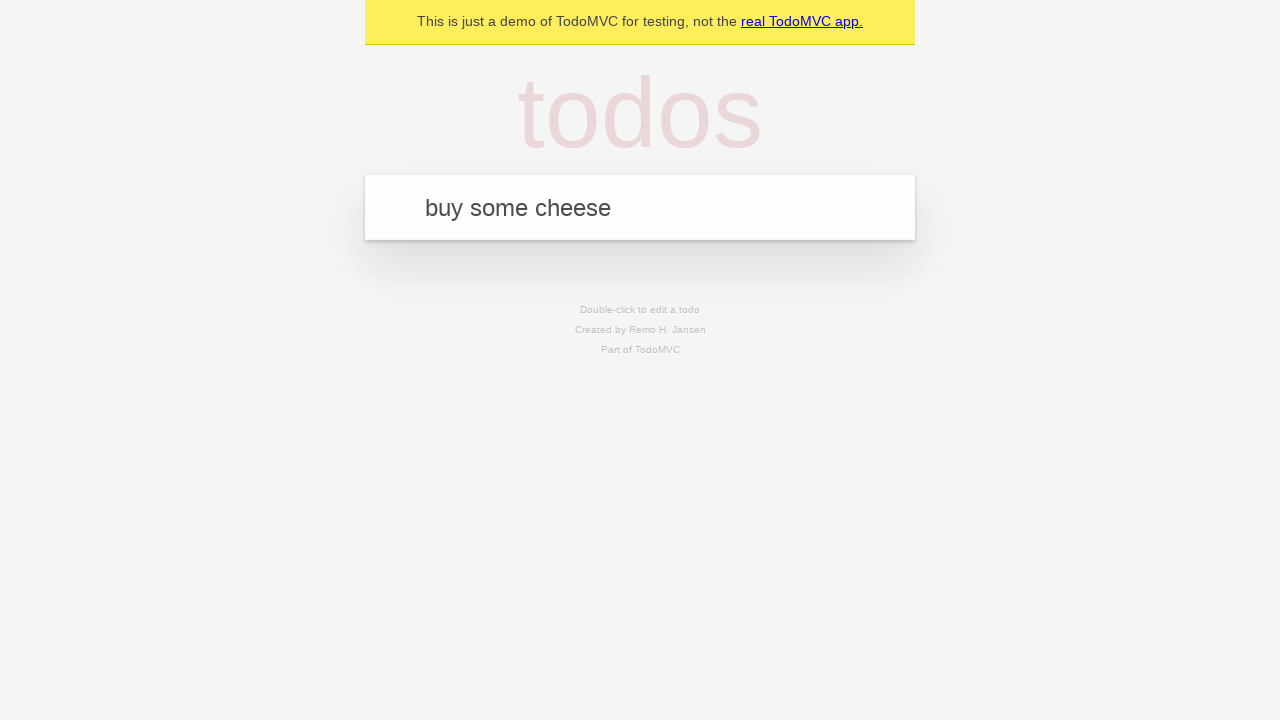

Pressed Enter to create first todo on internal:attr=[placeholder="What needs to be done?"i]
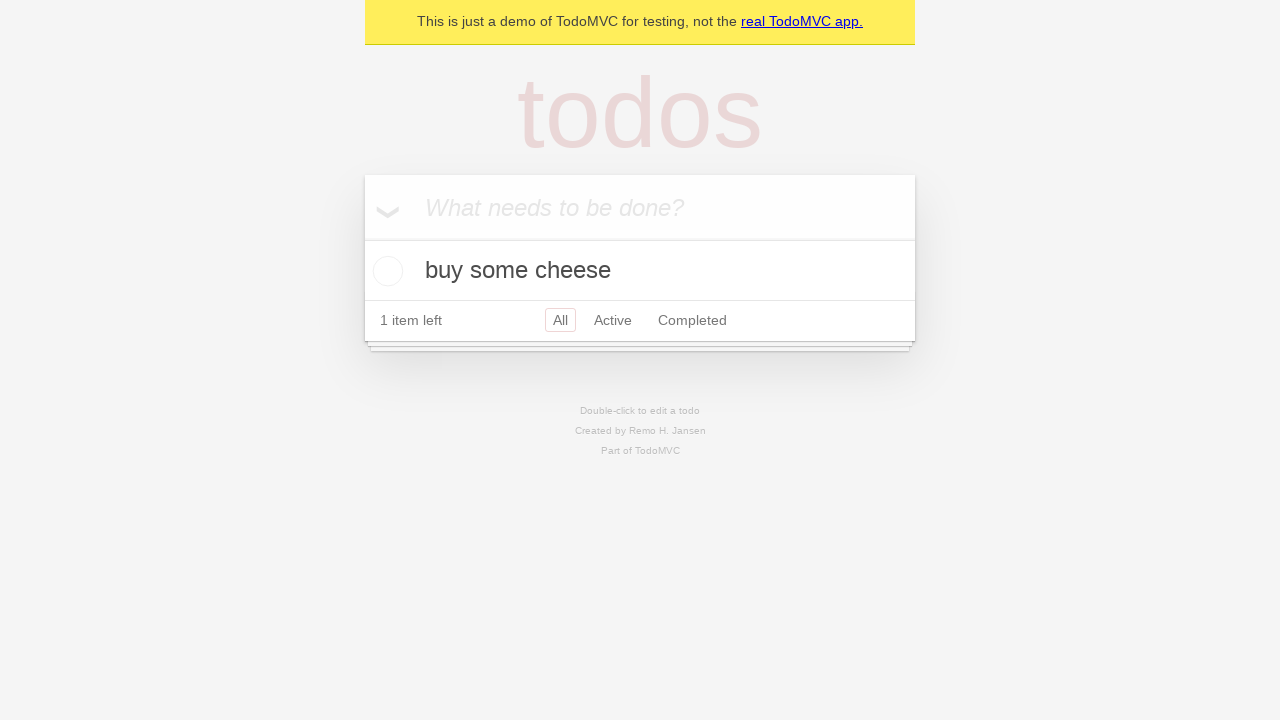

Filled second todo input with 'feed the cat' on internal:attr=[placeholder="What needs to be done?"i]
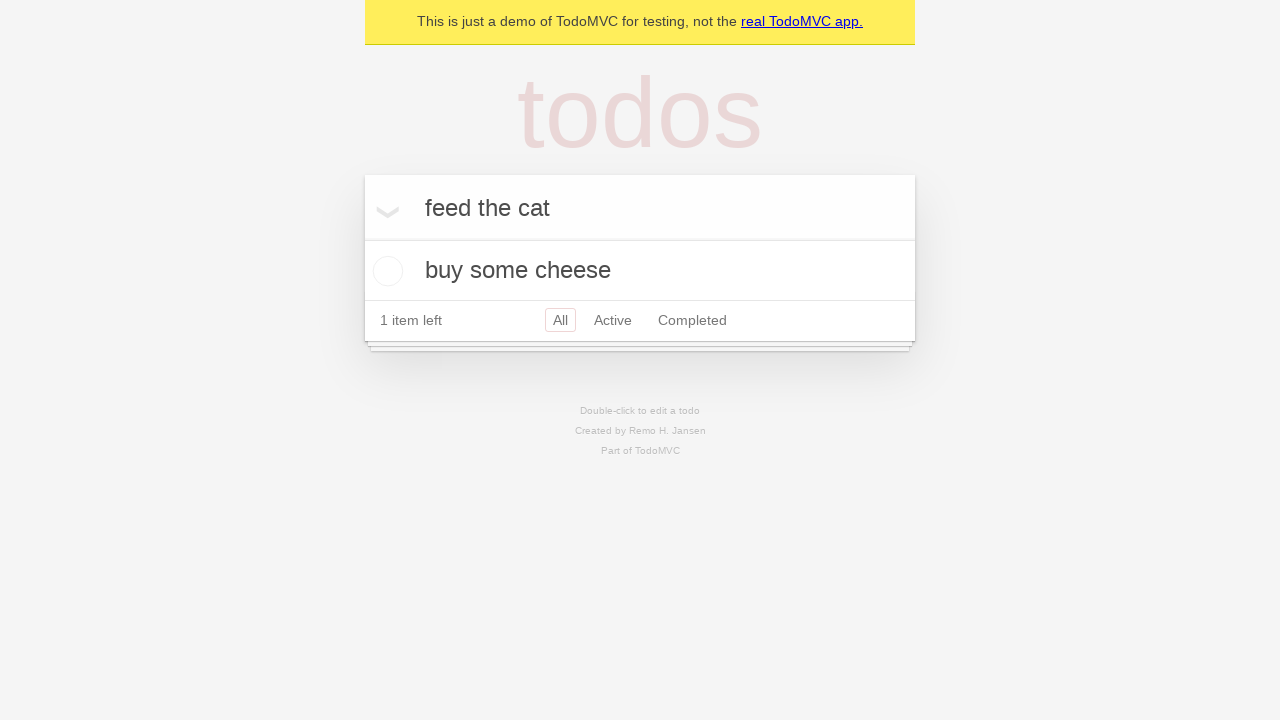

Pressed Enter to create second todo on internal:attr=[placeholder="What needs to be done?"i]
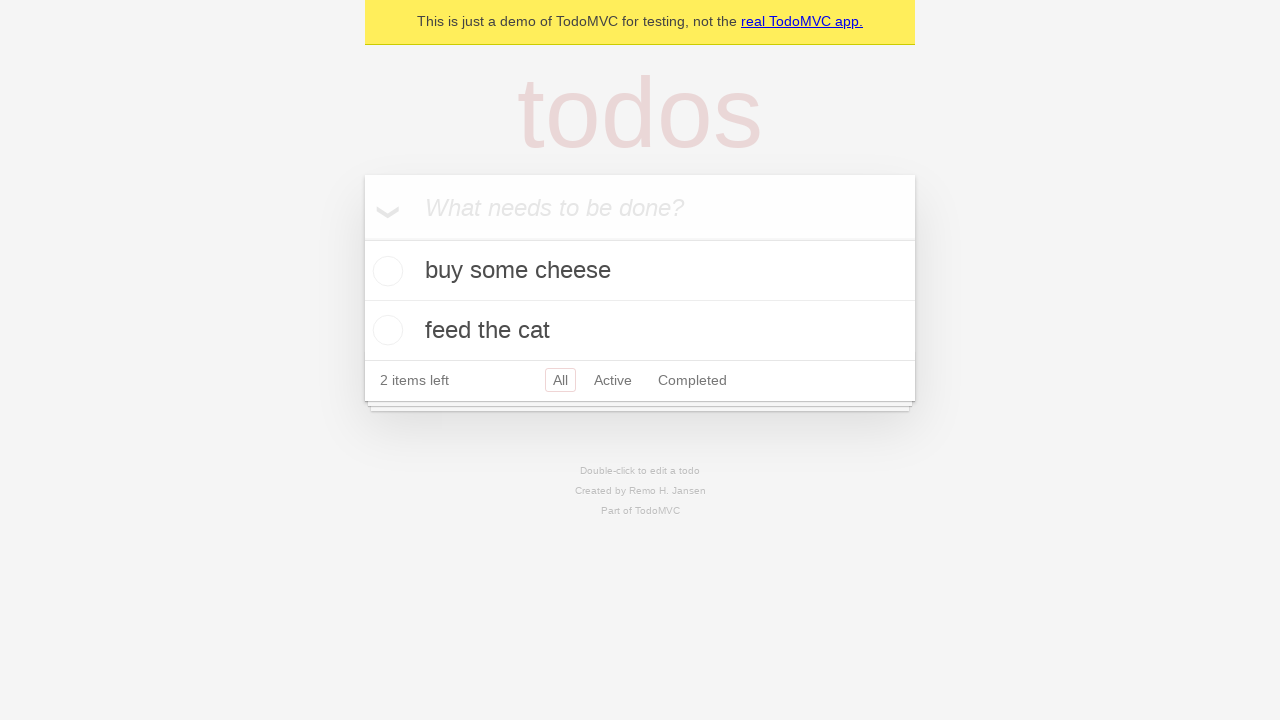

Filled third todo input with 'book a doctors appointment' on internal:attr=[placeholder="What needs to be done?"i]
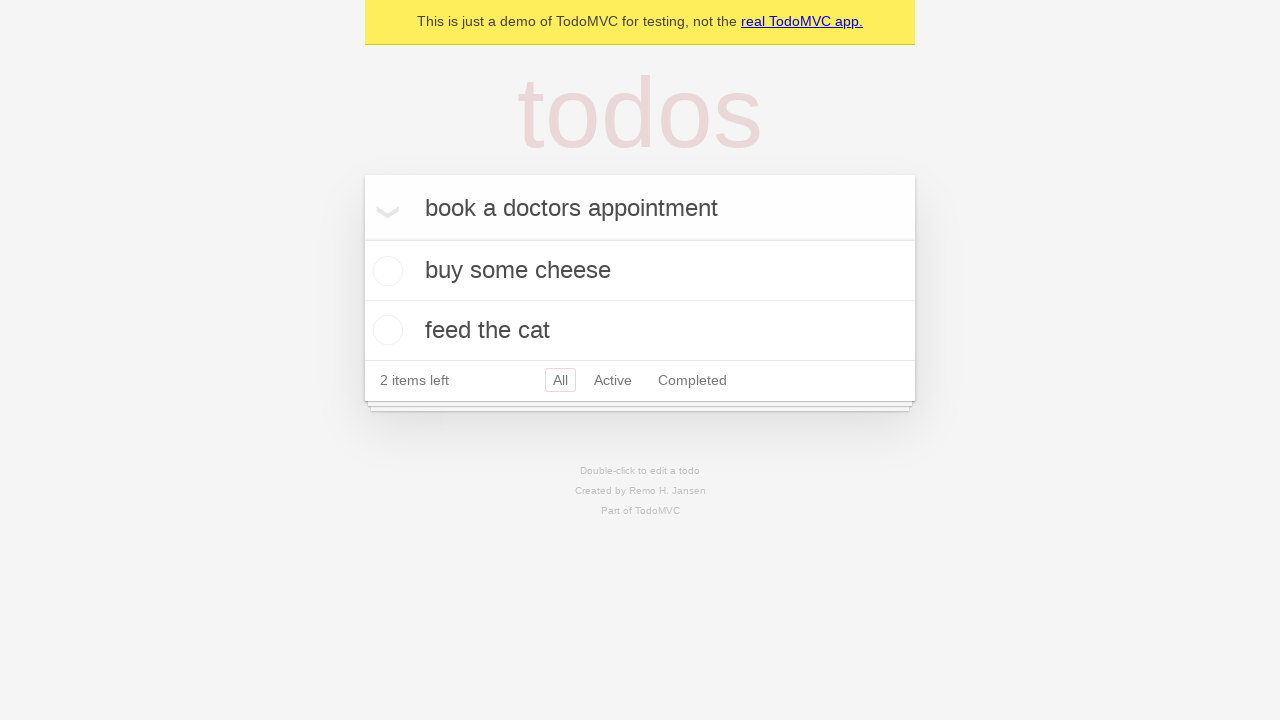

Pressed Enter to create third todo on internal:attr=[placeholder="What needs to be done?"i]
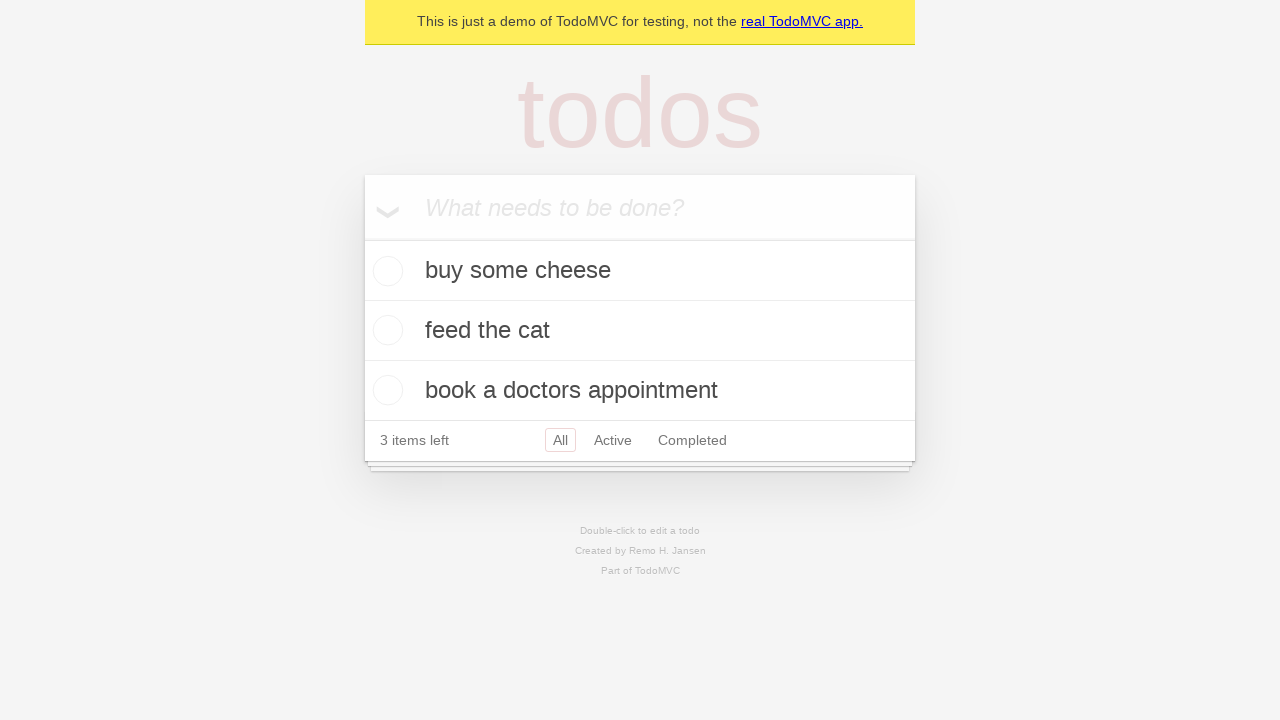

Waited for third todo item to be visible
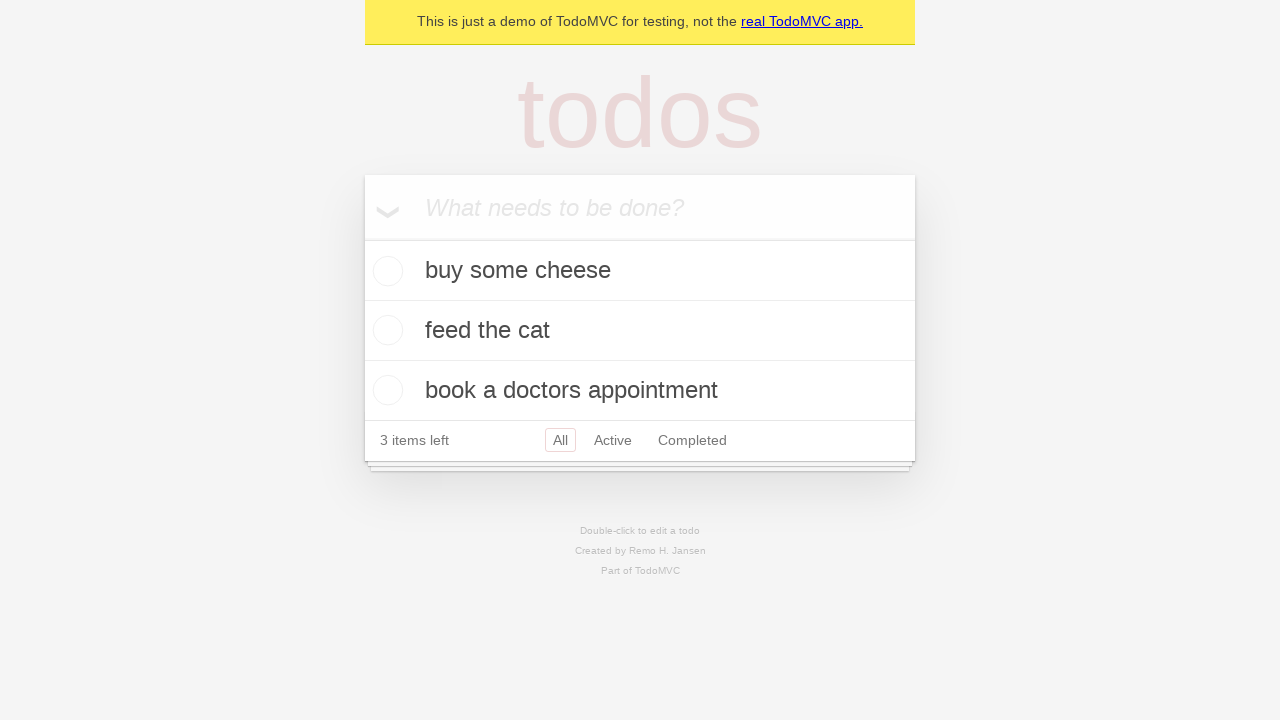

Double-clicked second todo item to enter edit mode at (640, 331) on internal:testid=[data-testid="todo-item"s] >> nth=1
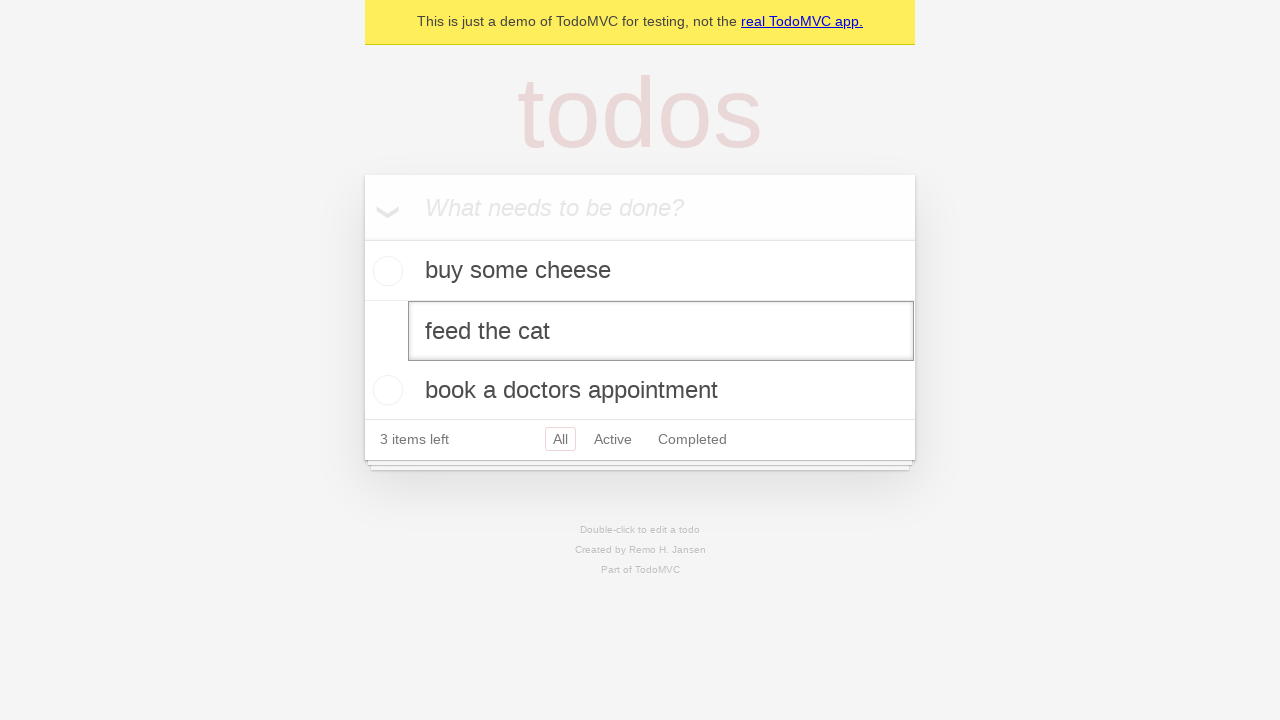

Filled edit textbox with 'buy some sausages' on internal:testid=[data-testid="todo-item"s] >> nth=1 >> internal:role=textbox[nam
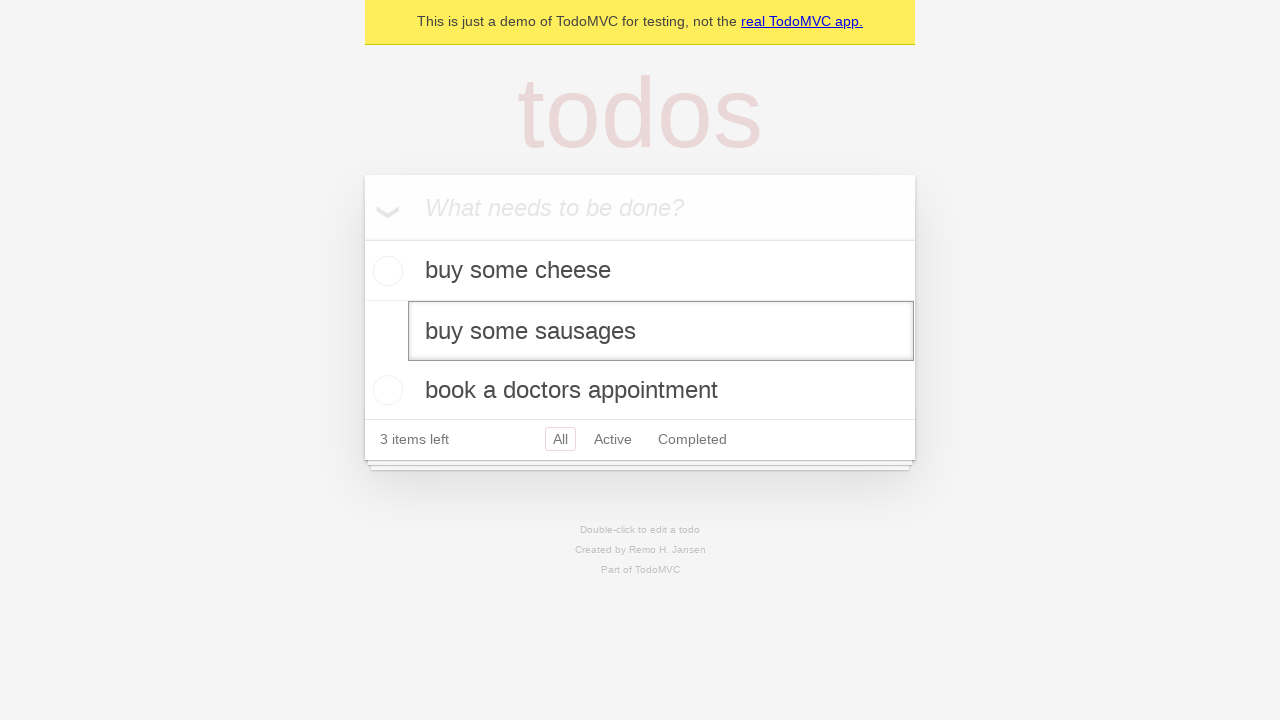

Pressed Escape to cancel edit and discard changes on internal:testid=[data-testid="todo-item"s] >> nth=1 >> internal:role=textbox[nam
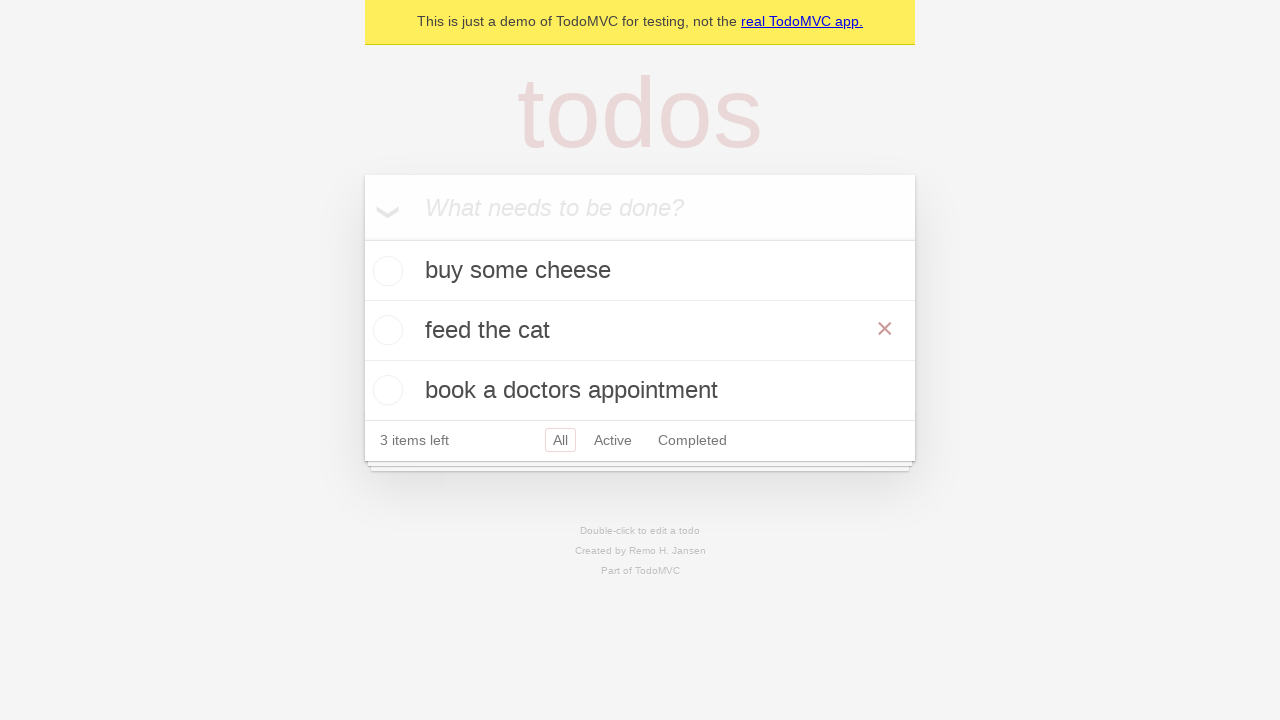

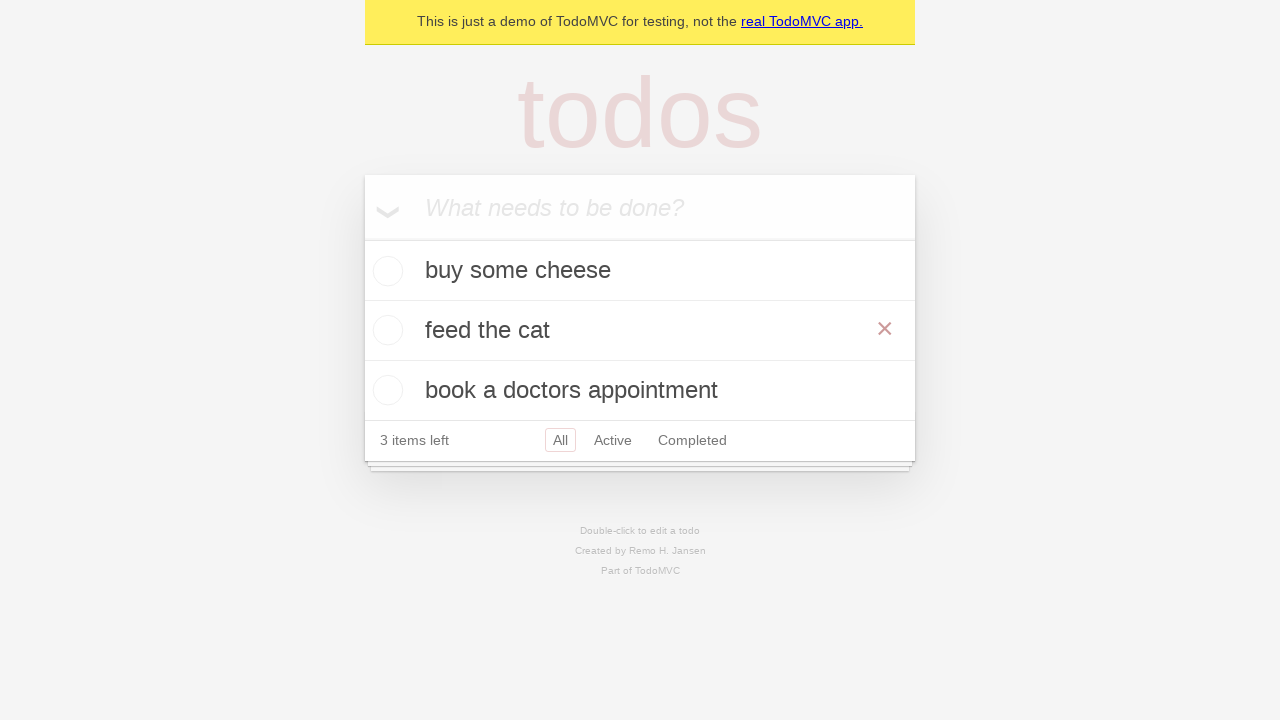